Tests window handling by clicking a button that opens a new window and switching between parent and child windows

Starting URL: https://rahulshettyacademy.com/AutomationPractice/

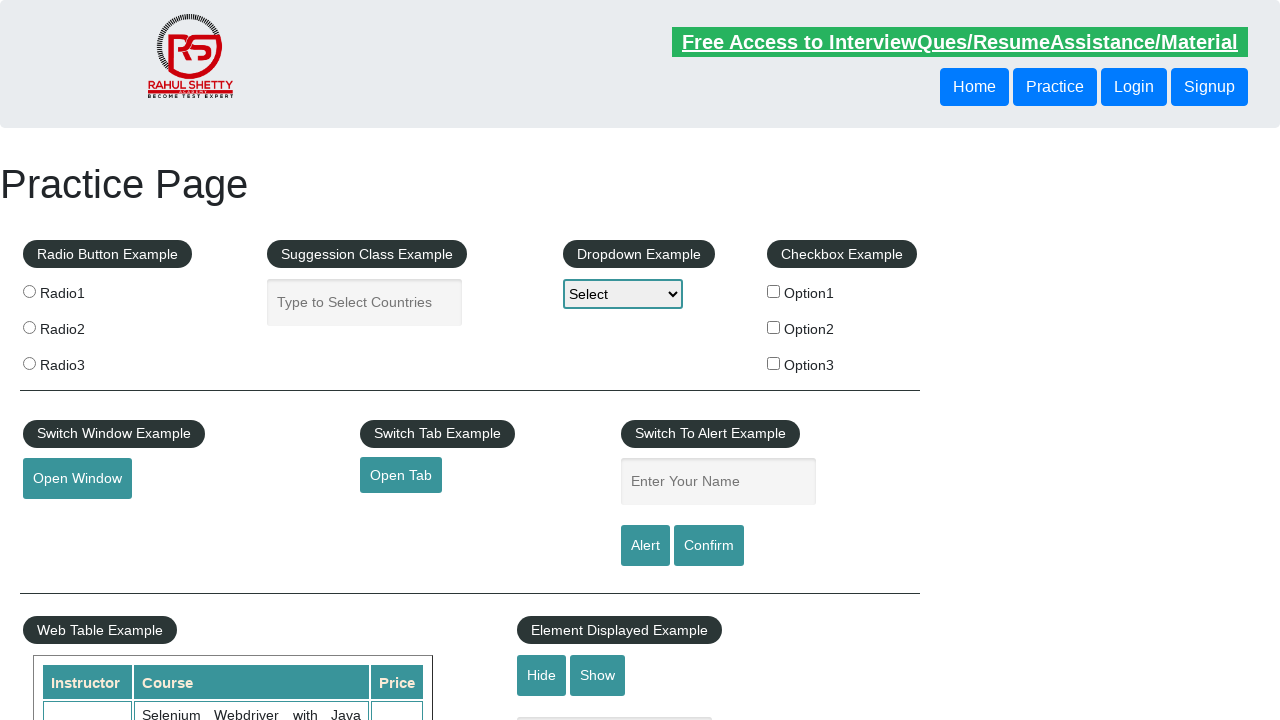

Clicked button to open new window at (77, 479) on #openwindow
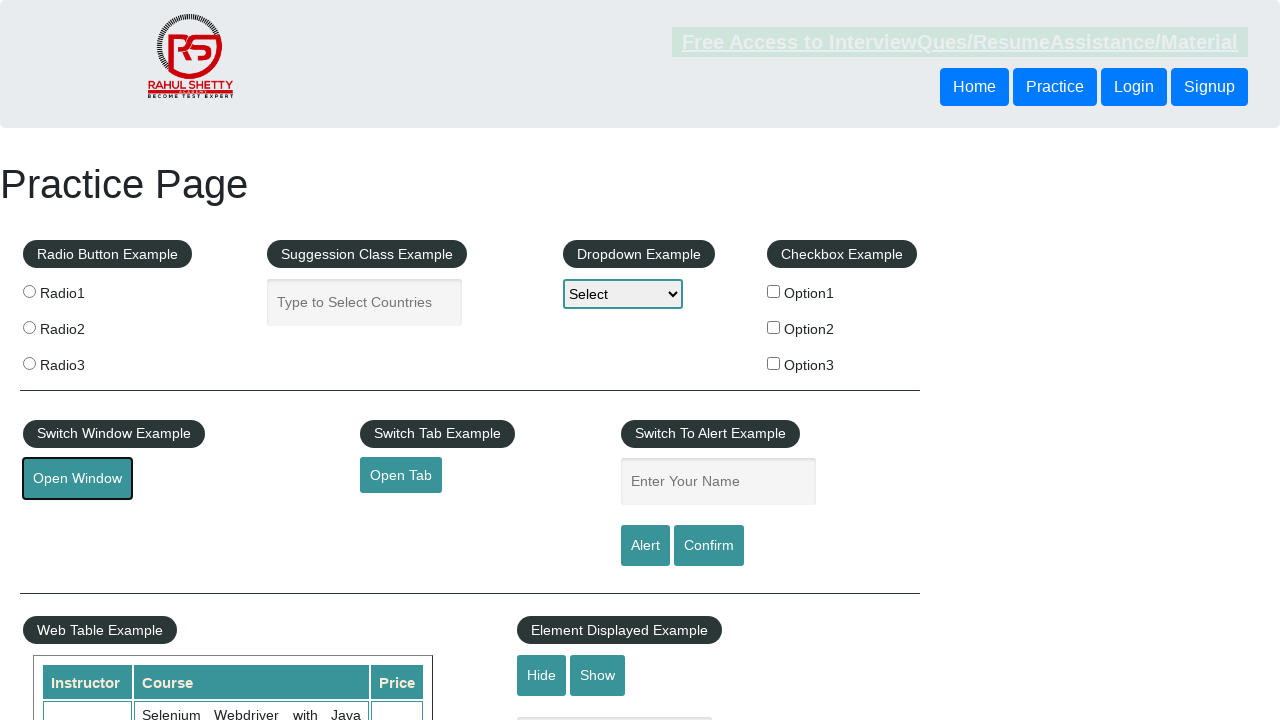

New window opened and captured
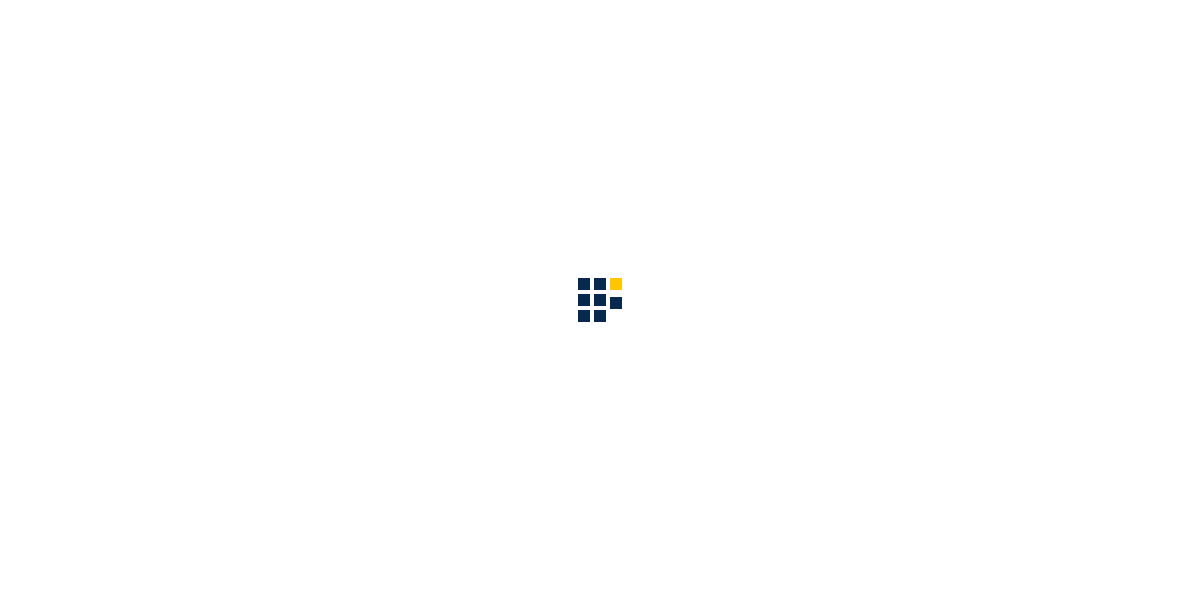

Retrieved all available pages from context
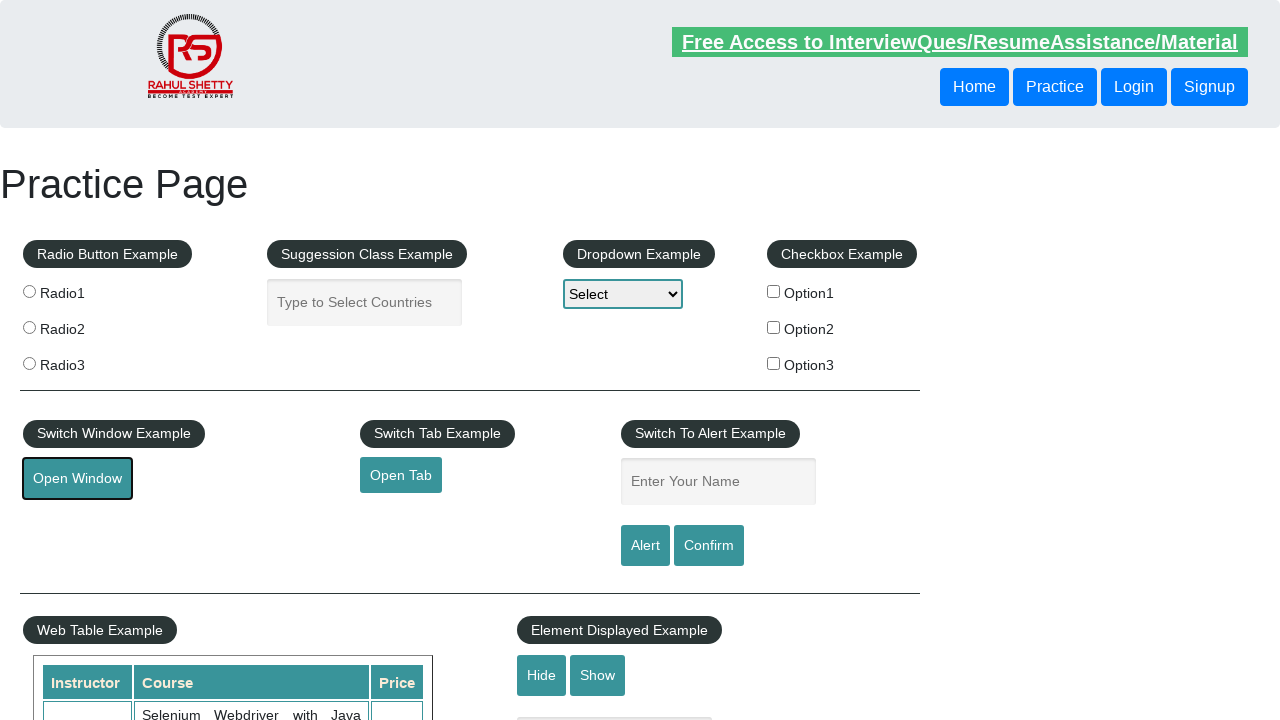

Logged parent window URL: https://rahulshettyacademy.com/AutomationPractice/
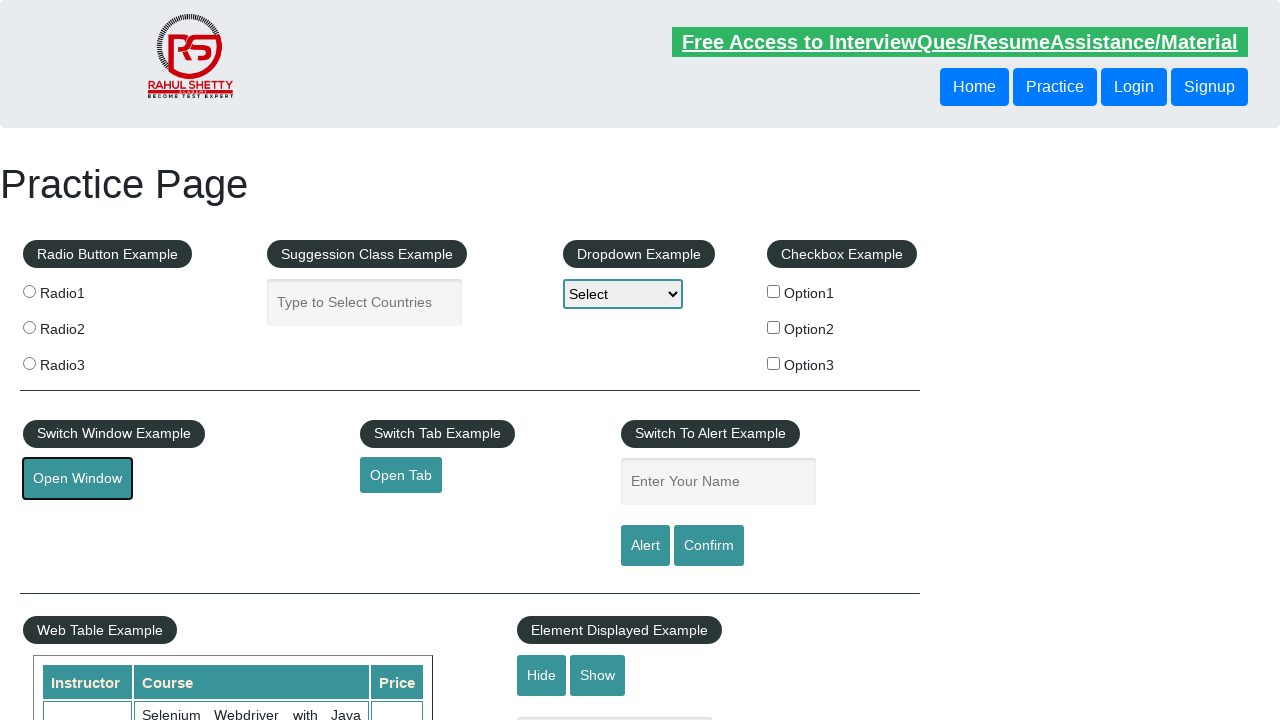

Logged child window URL: https://www.qaclickacademy.com/
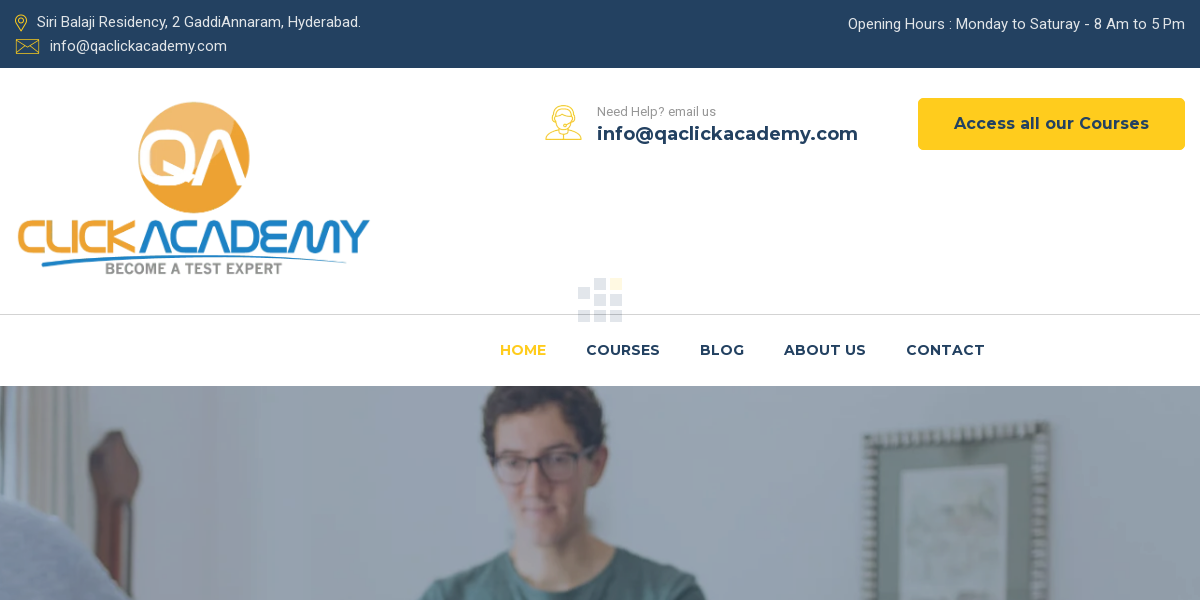

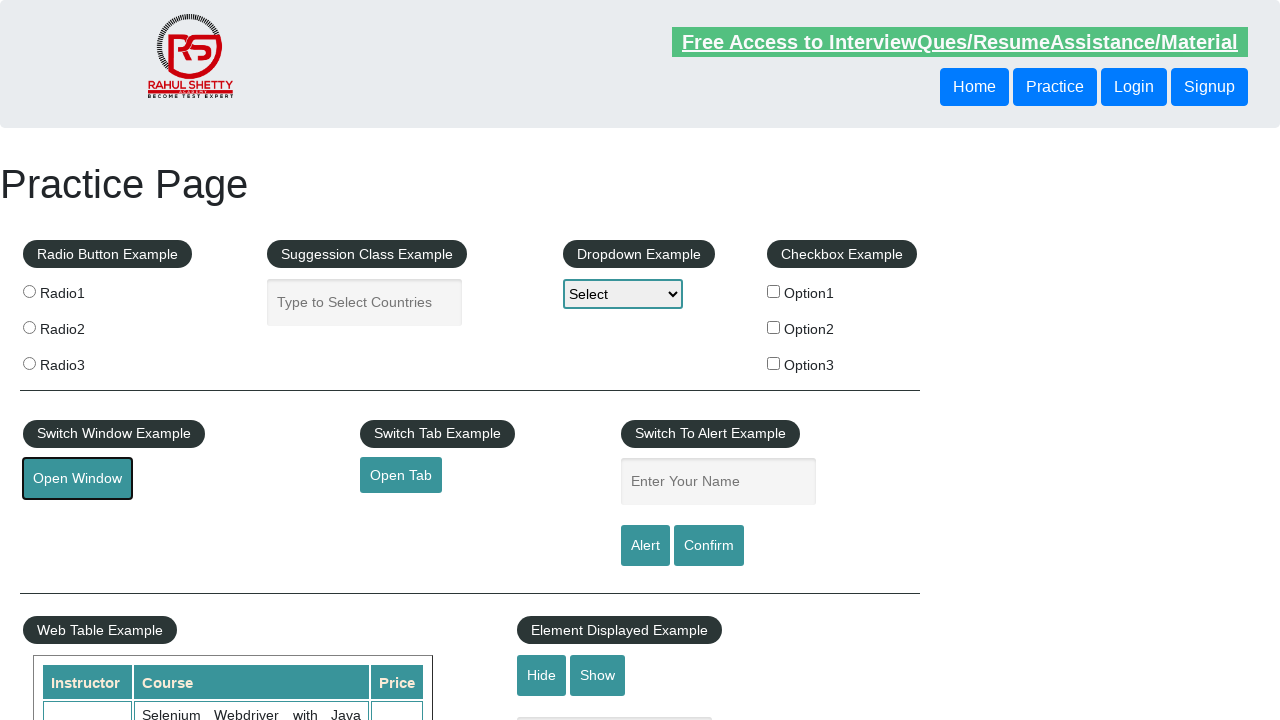